Navigates to the Prosas editais (public notices/tenders) page and verifies it loads successfully.

Starting URL: https://prosas.com.br/editais

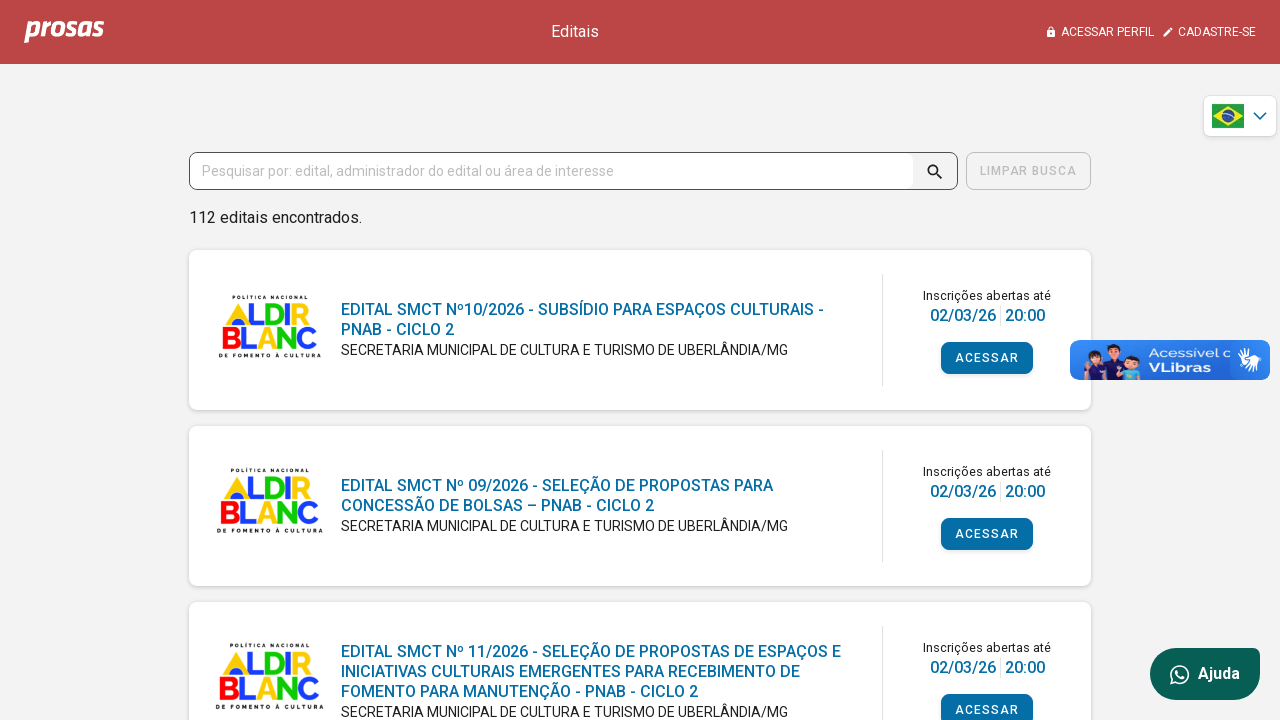

Waited for page DOM content to load
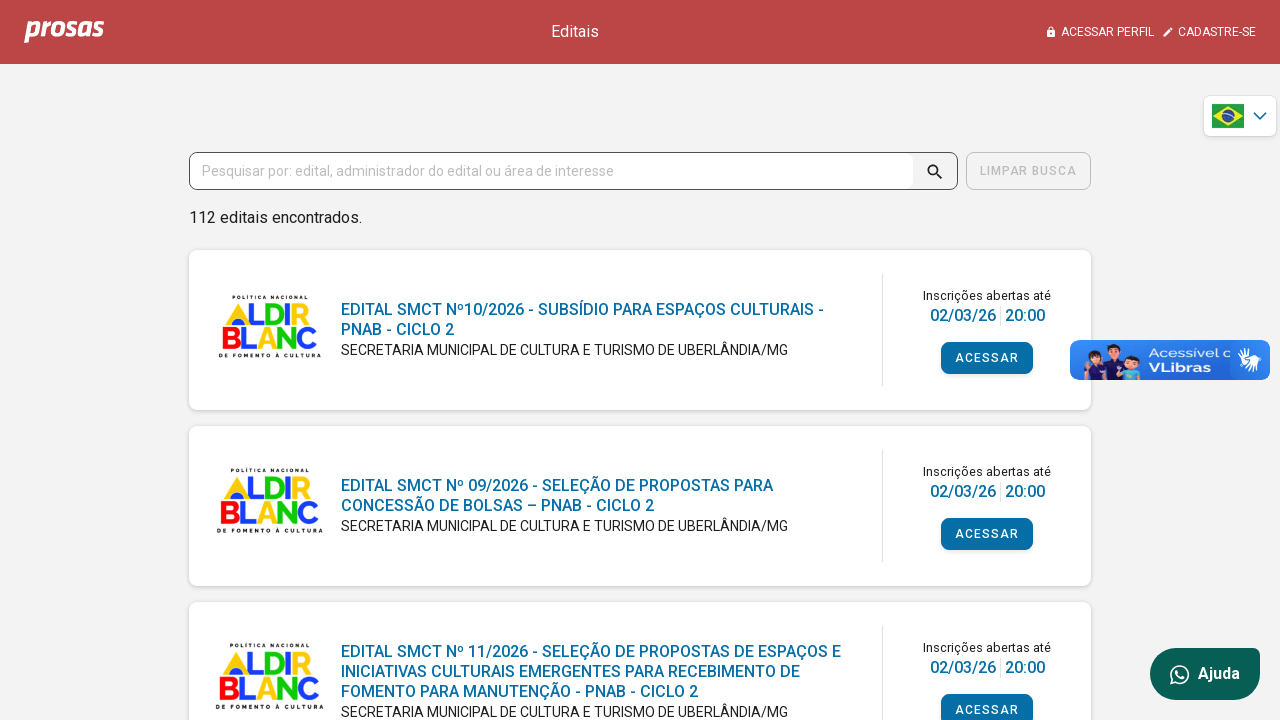

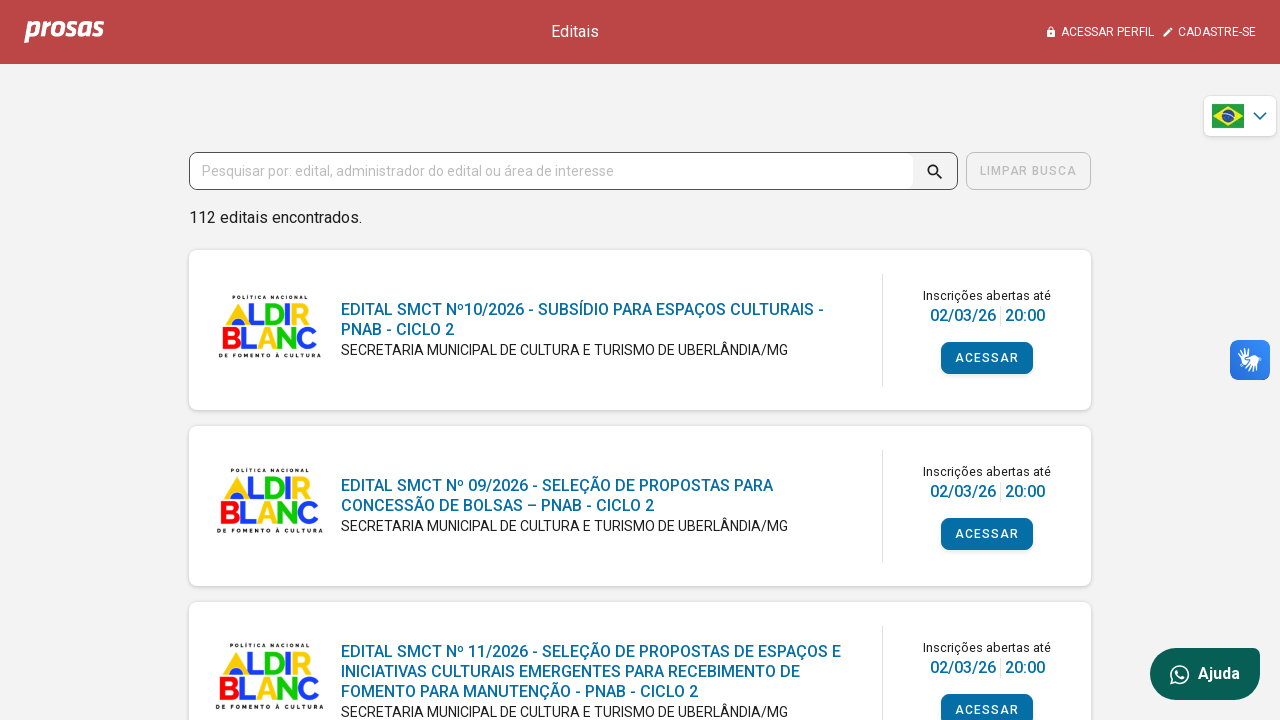